Tests the search functionality on python.org by entering "pycon" as a search query and submitting the form, then verifying results are displayed.

Starting URL: https://www.python.org

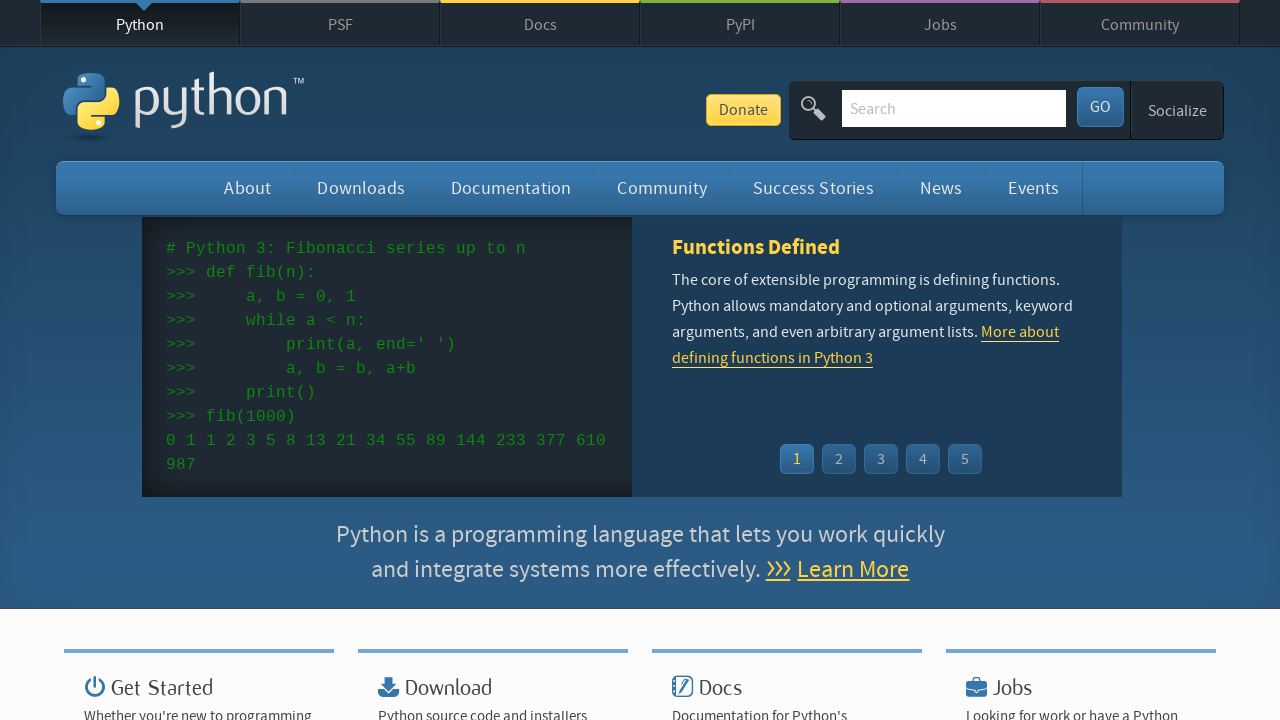

Filled search box with 'pycon' query on input[name='q']
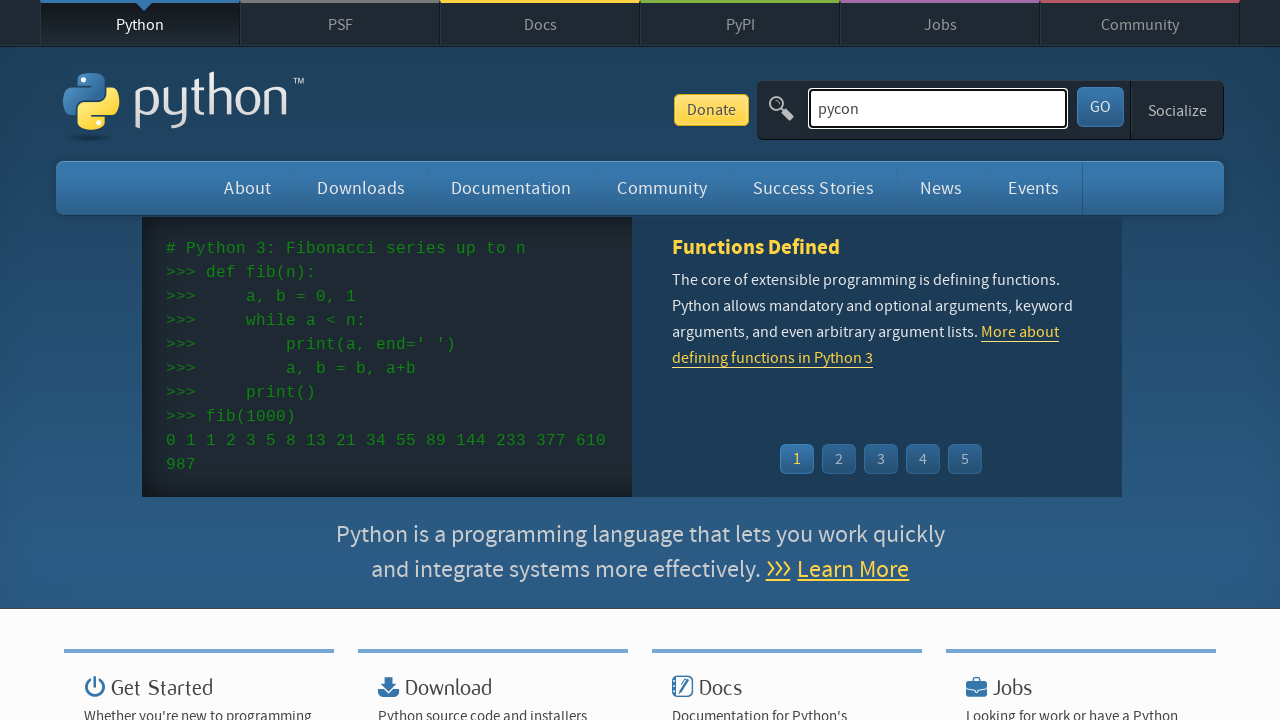

Pressed Enter to submit search form on input[name='q']
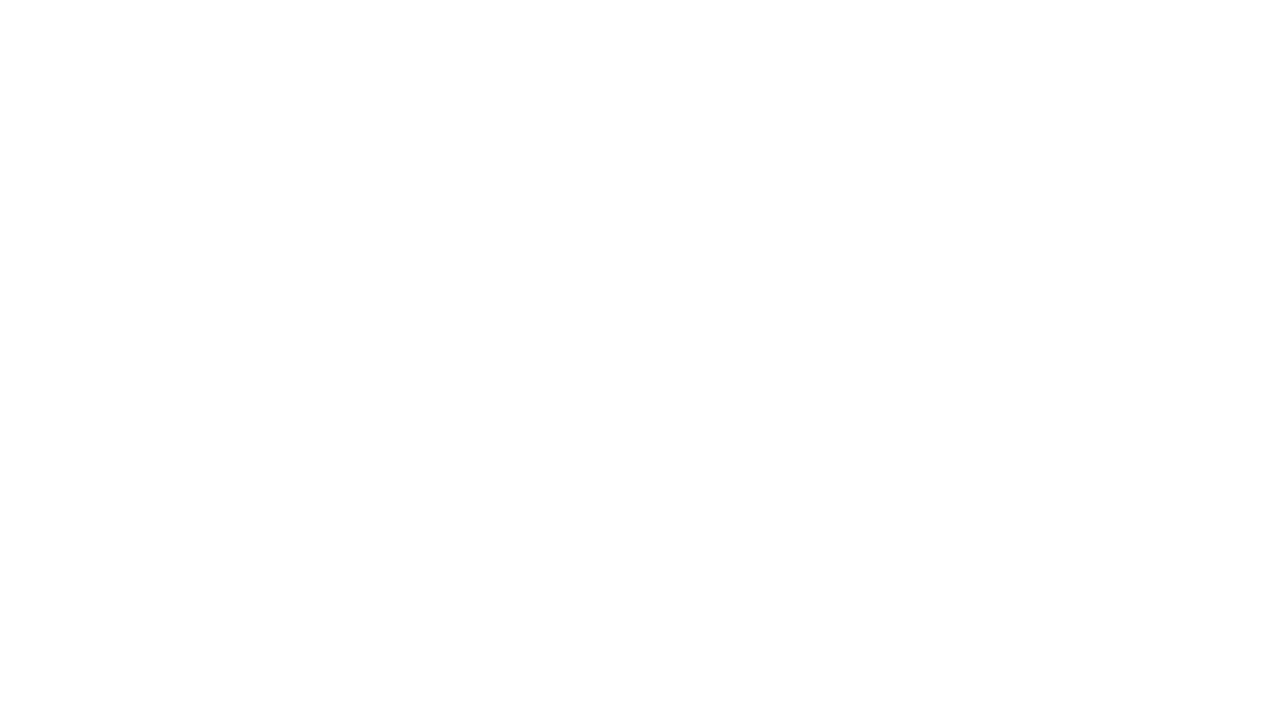

Search results loaded and page reached networkidle state
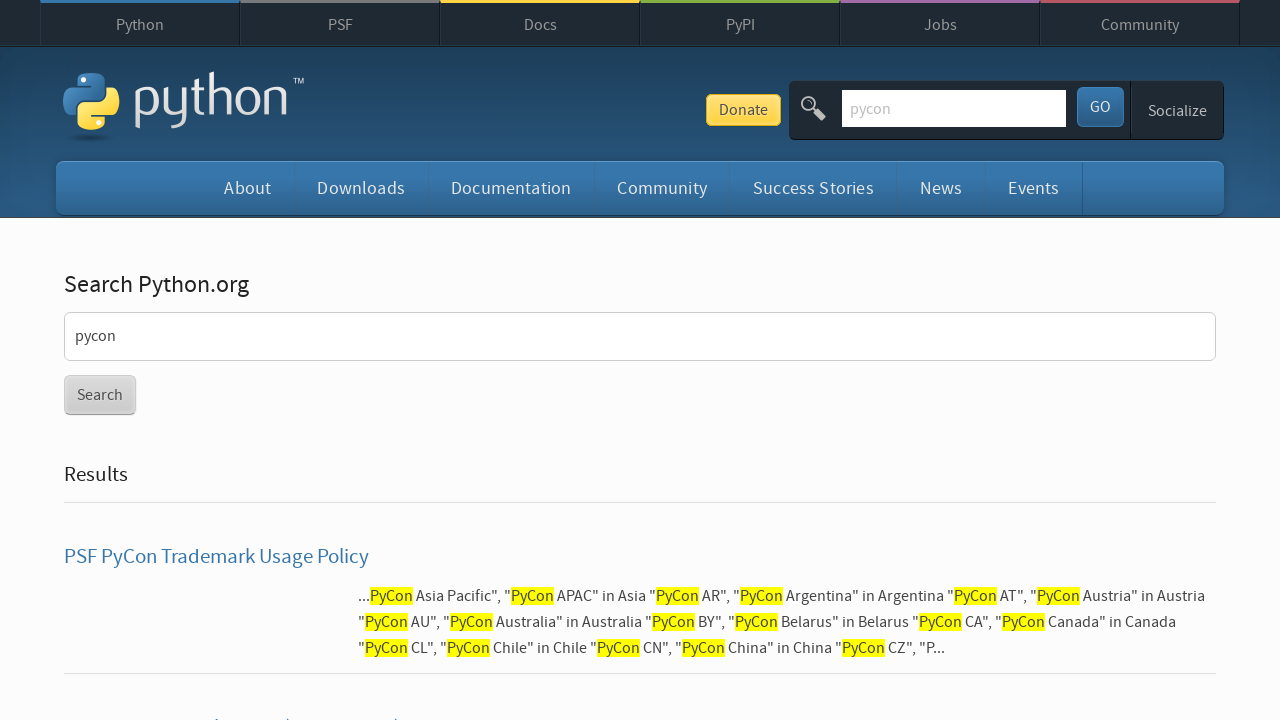

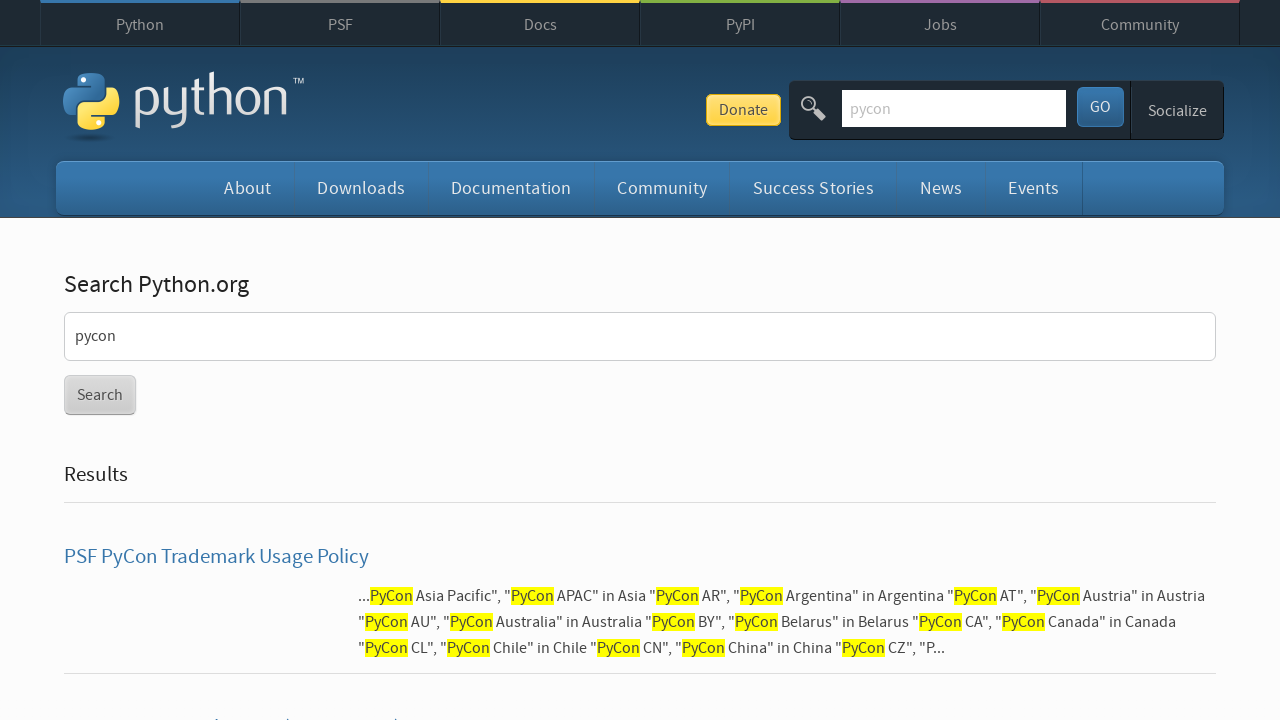